Tests scrolling to a specific location on the page using JavaScript

Starting URL: https://dgotlieb.github.io/Actions/

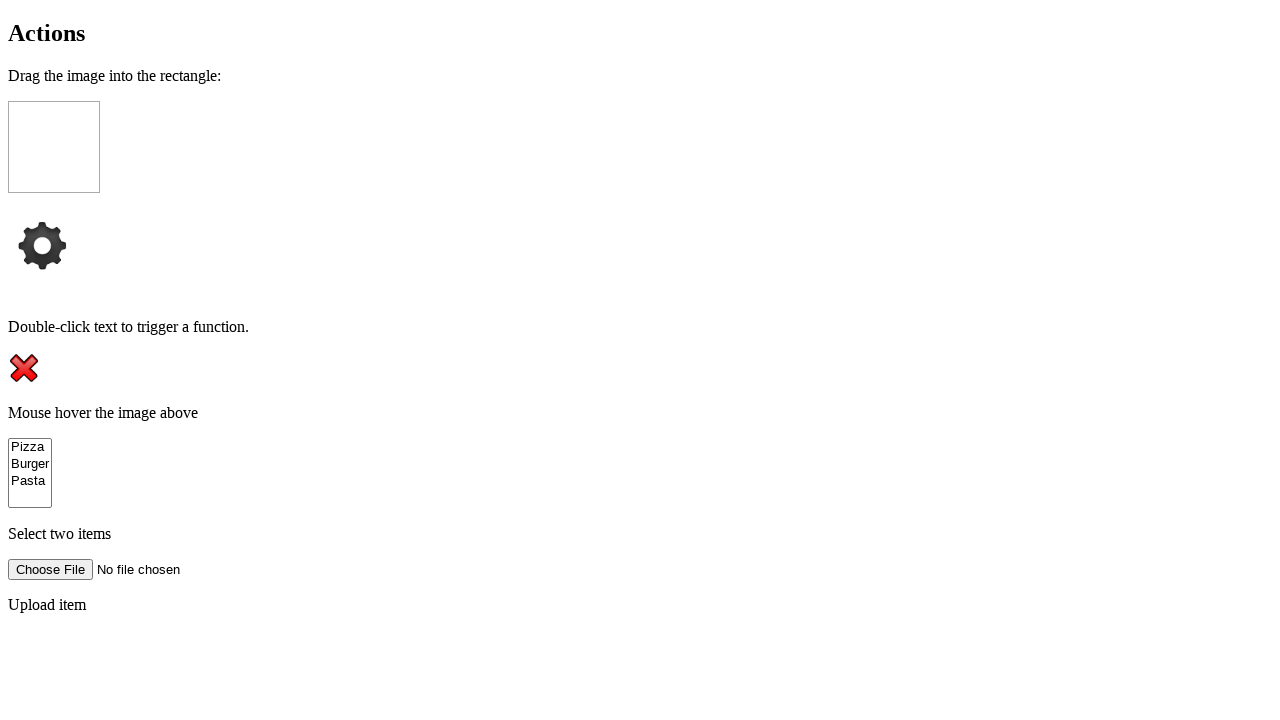

Scrolled to specific location (250px right, 350px down) using JavaScript
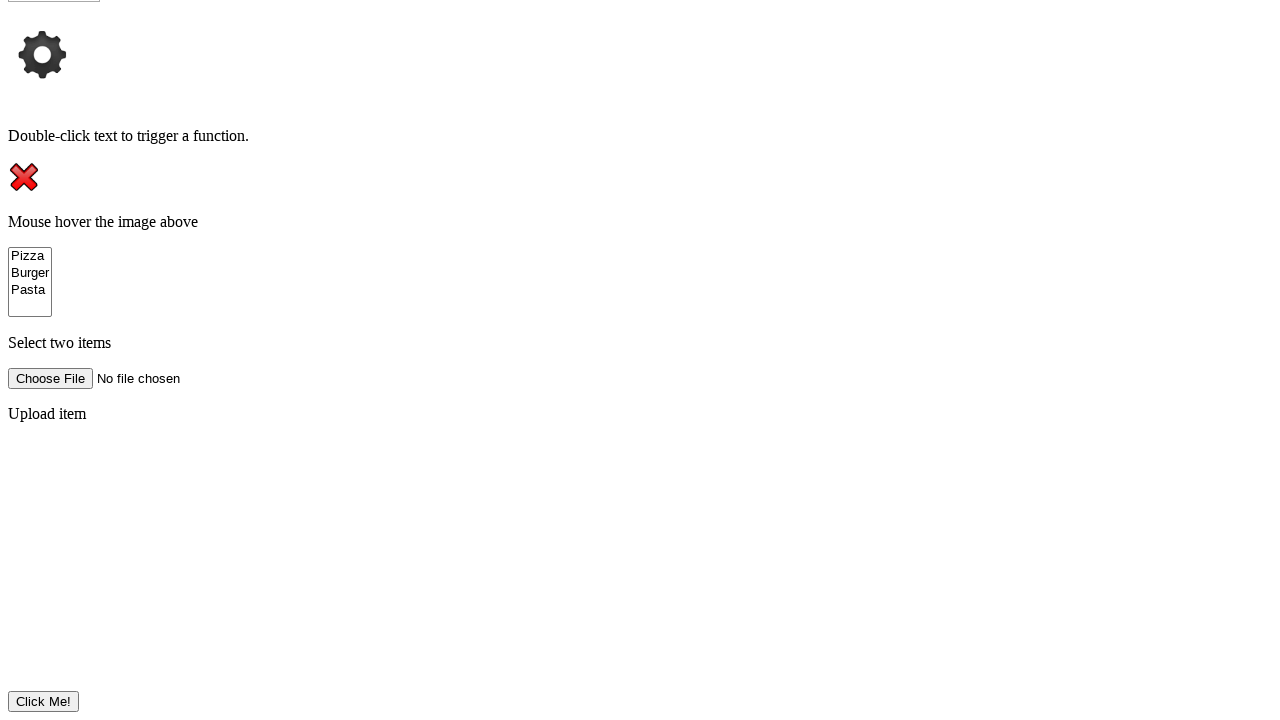

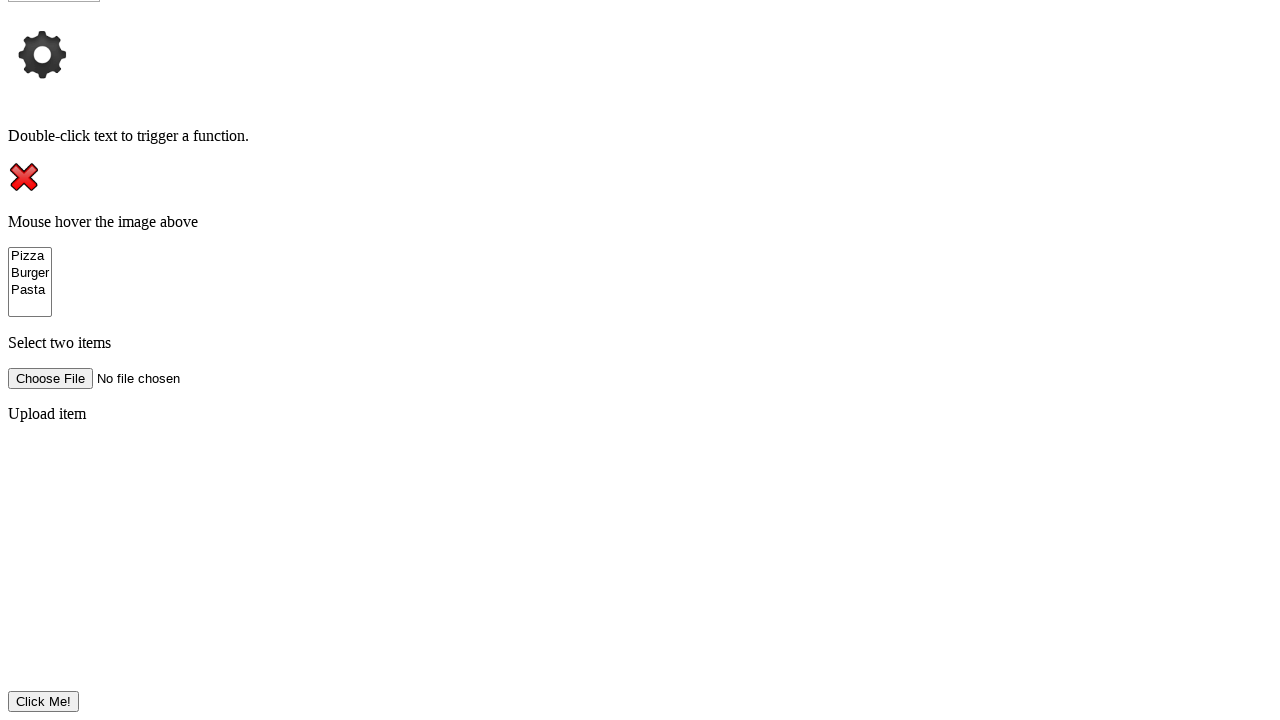